Tests horizontal slider interaction by dragging the slider to adjust its value

Starting URL: http://the-internet.herokuapp.com/horizontal_slider

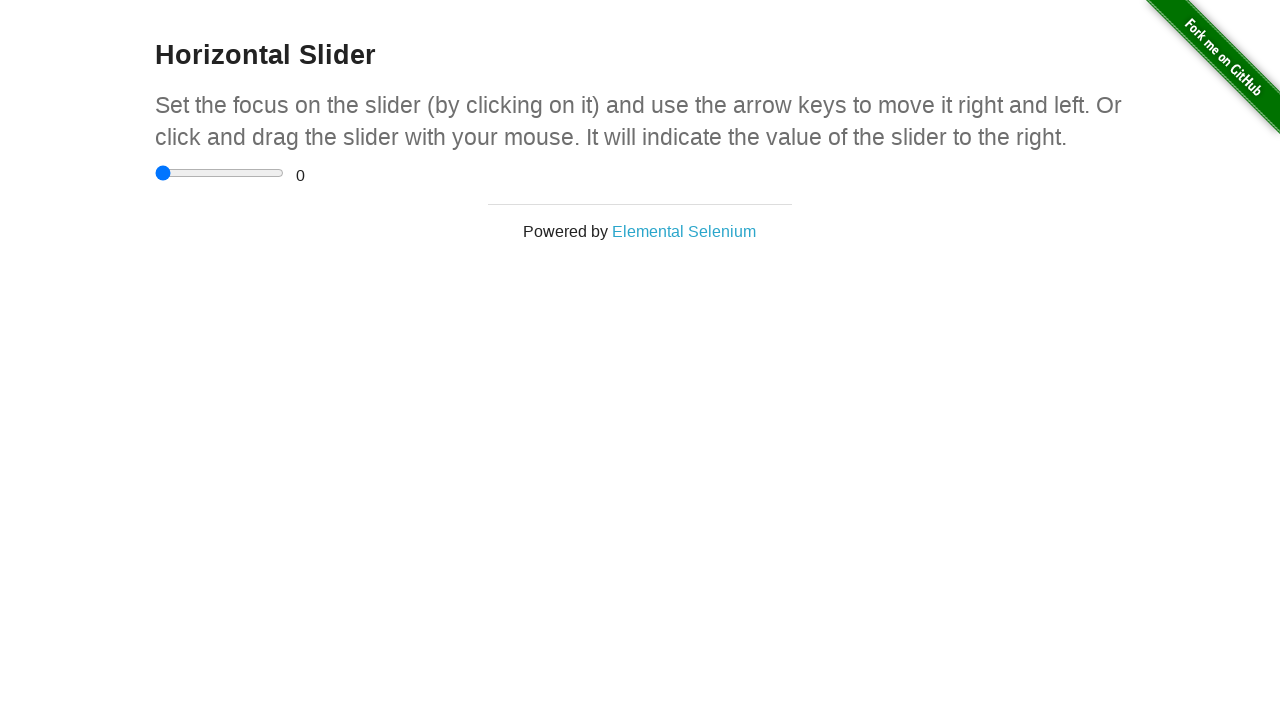

Waited for horizontal slider element to load
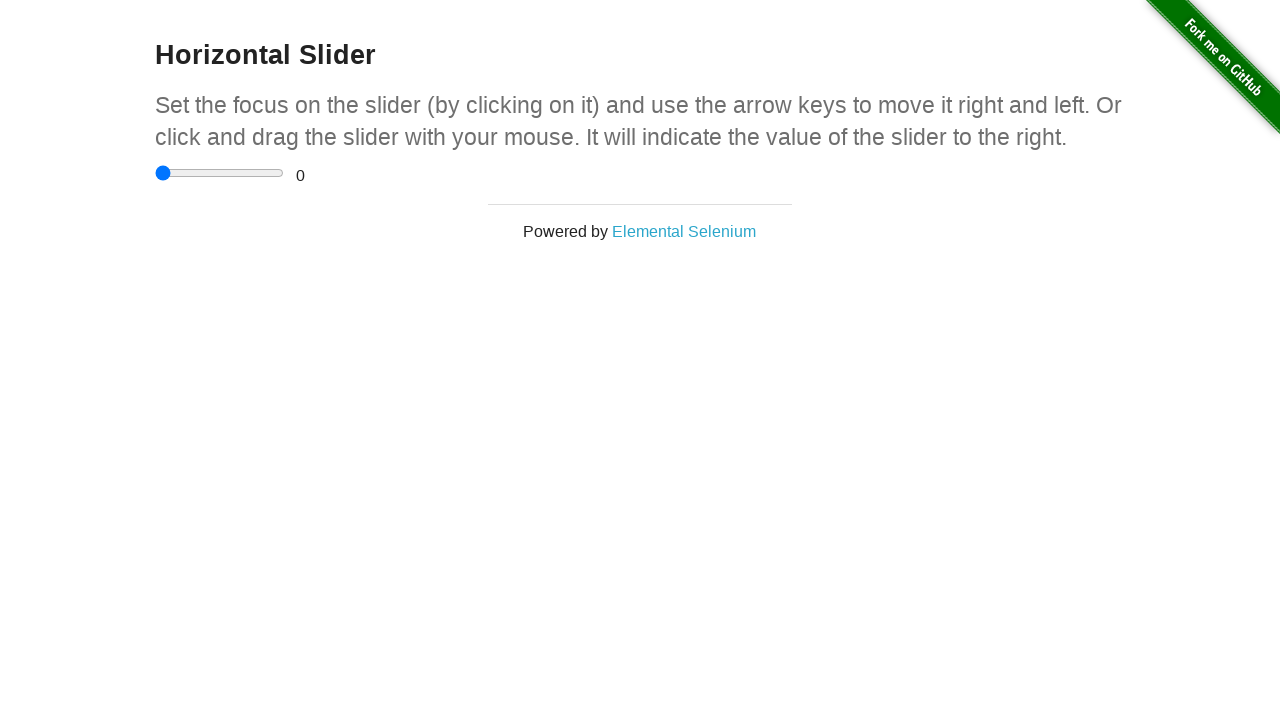

Located horizontal slider element
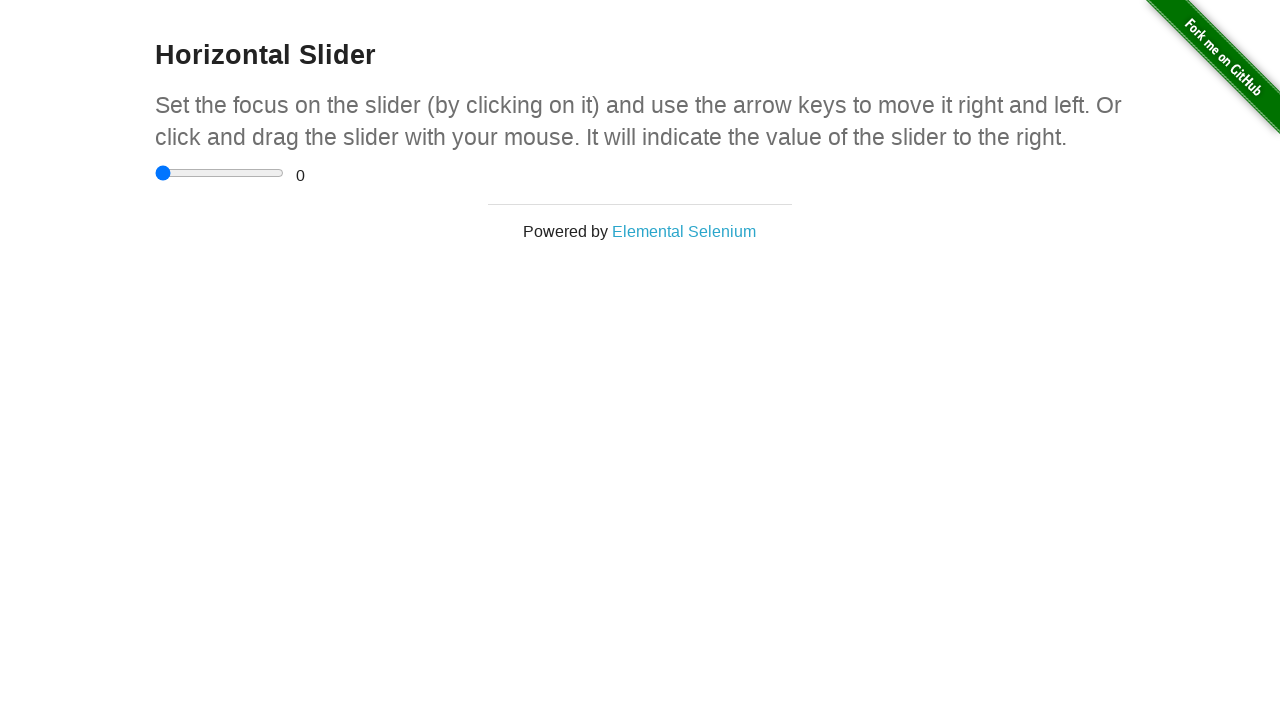

Dragged slider 30 pixels to the right to adjust its value at (185, 165)
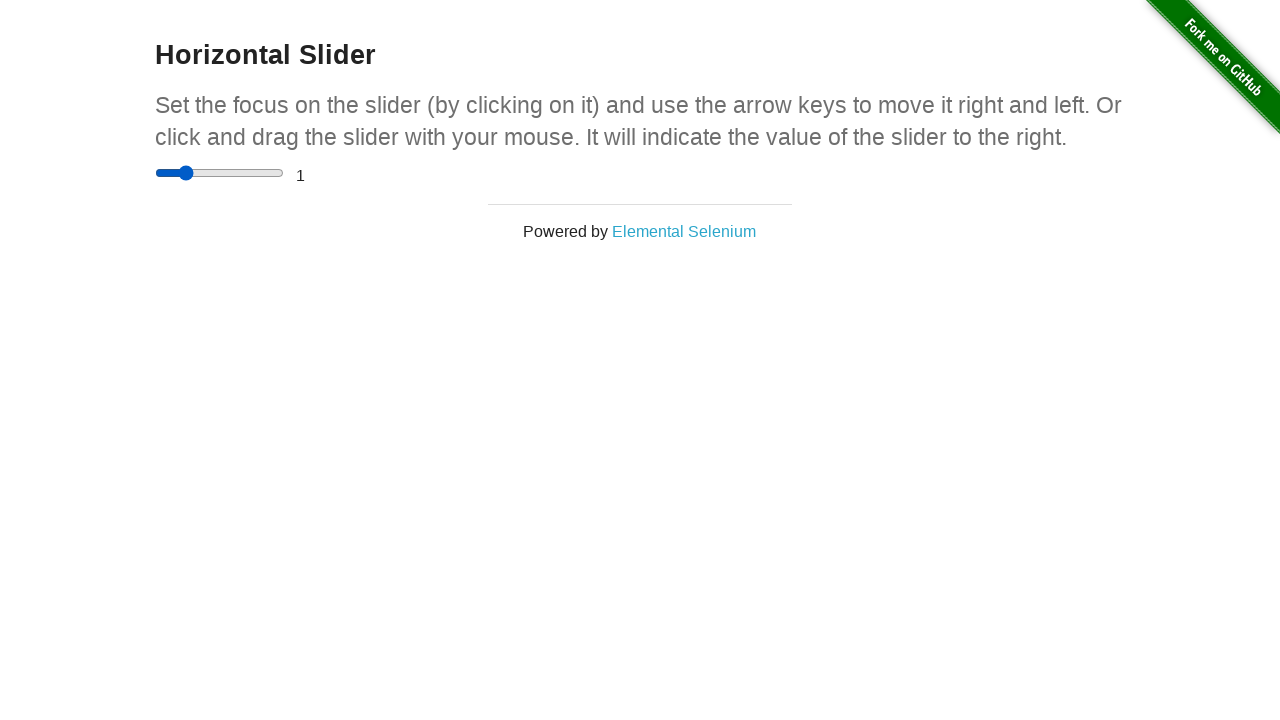

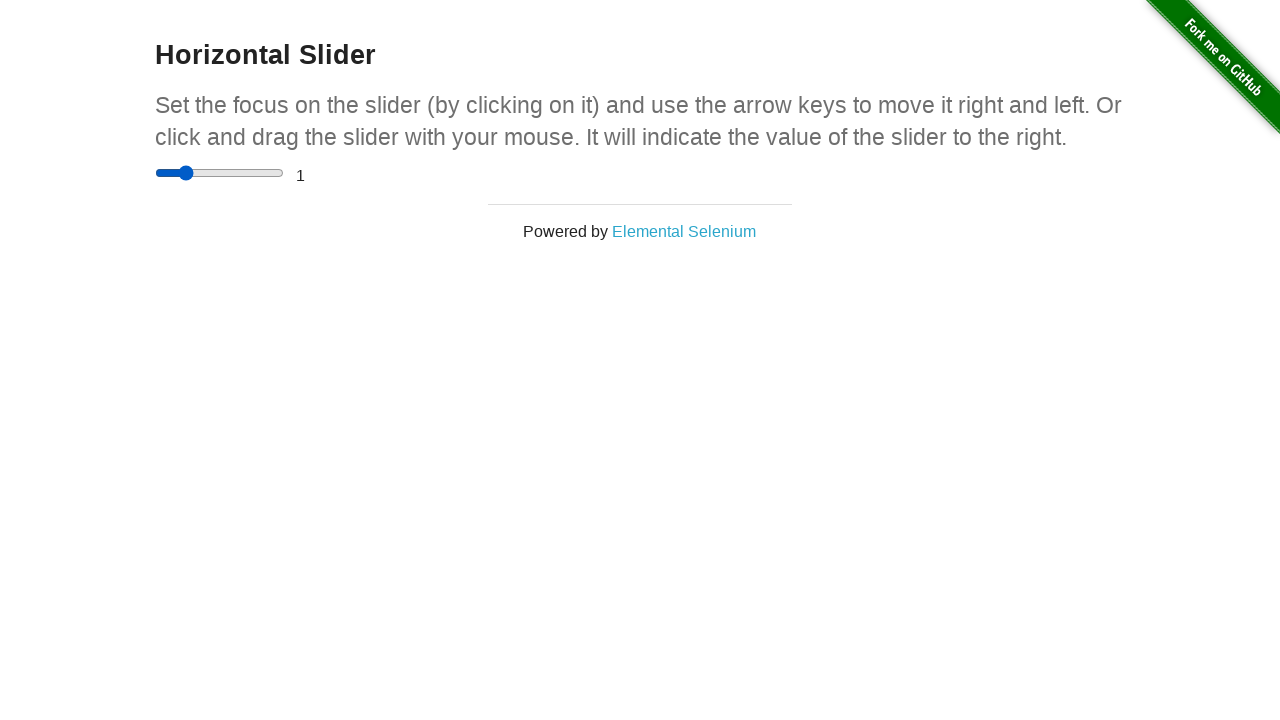